Tests that the Clear completed button displays correct text when items are completed.

Starting URL: https://demo.playwright.dev/todomvc

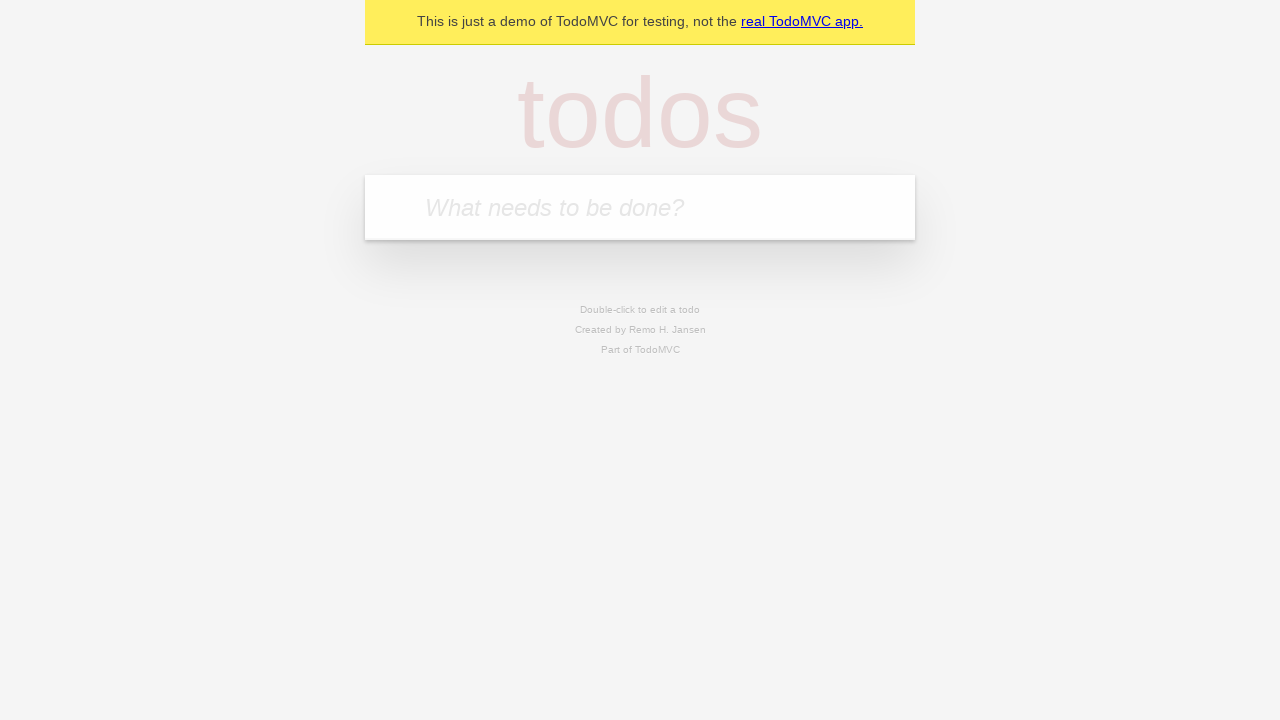

Filled todo input with 'buy some cheese' on internal:attr=[placeholder="What needs to be done?"i]
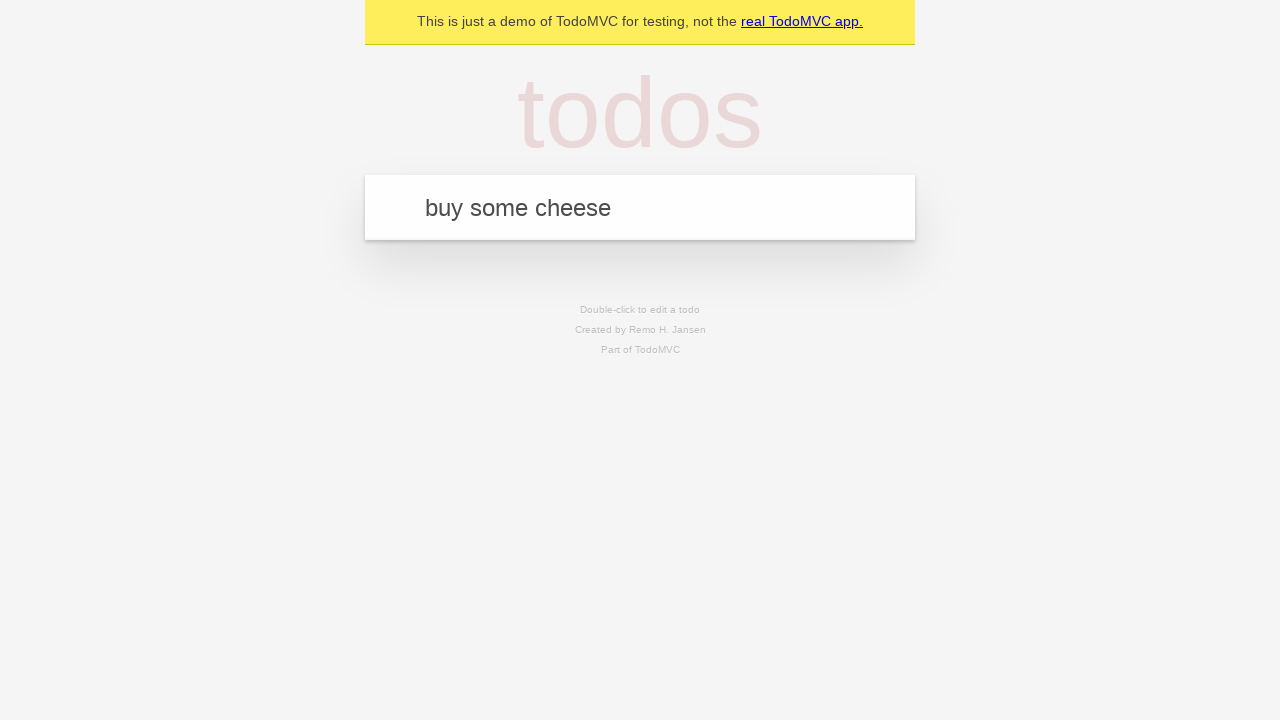

Pressed Enter to add first todo on internal:attr=[placeholder="What needs to be done?"i]
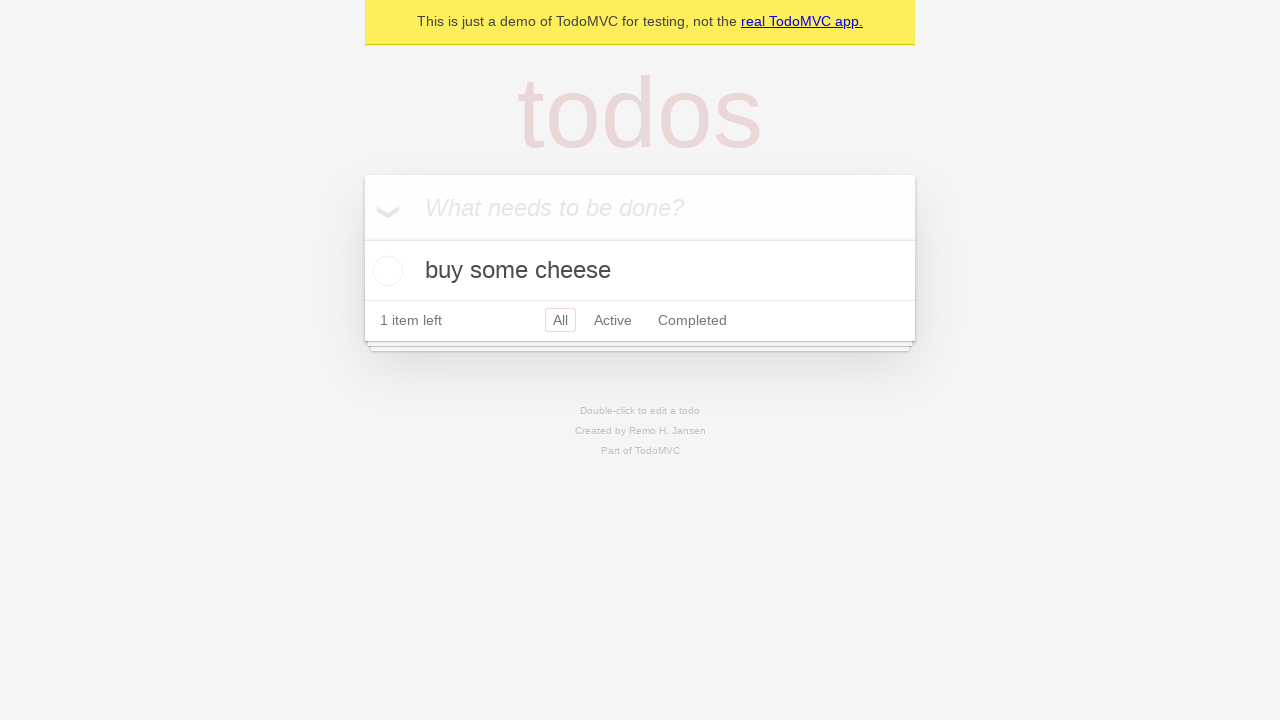

Filled todo input with 'feed the cat' on internal:attr=[placeholder="What needs to be done?"i]
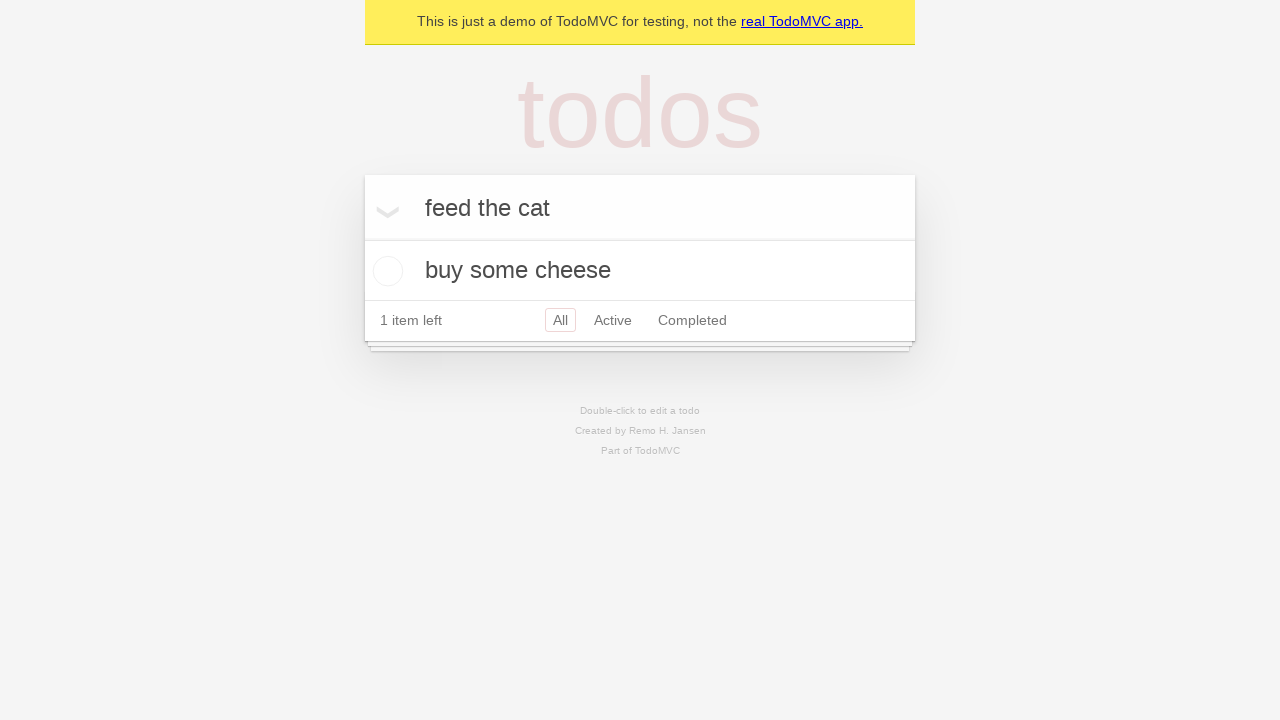

Pressed Enter to add second todo on internal:attr=[placeholder="What needs to be done?"i]
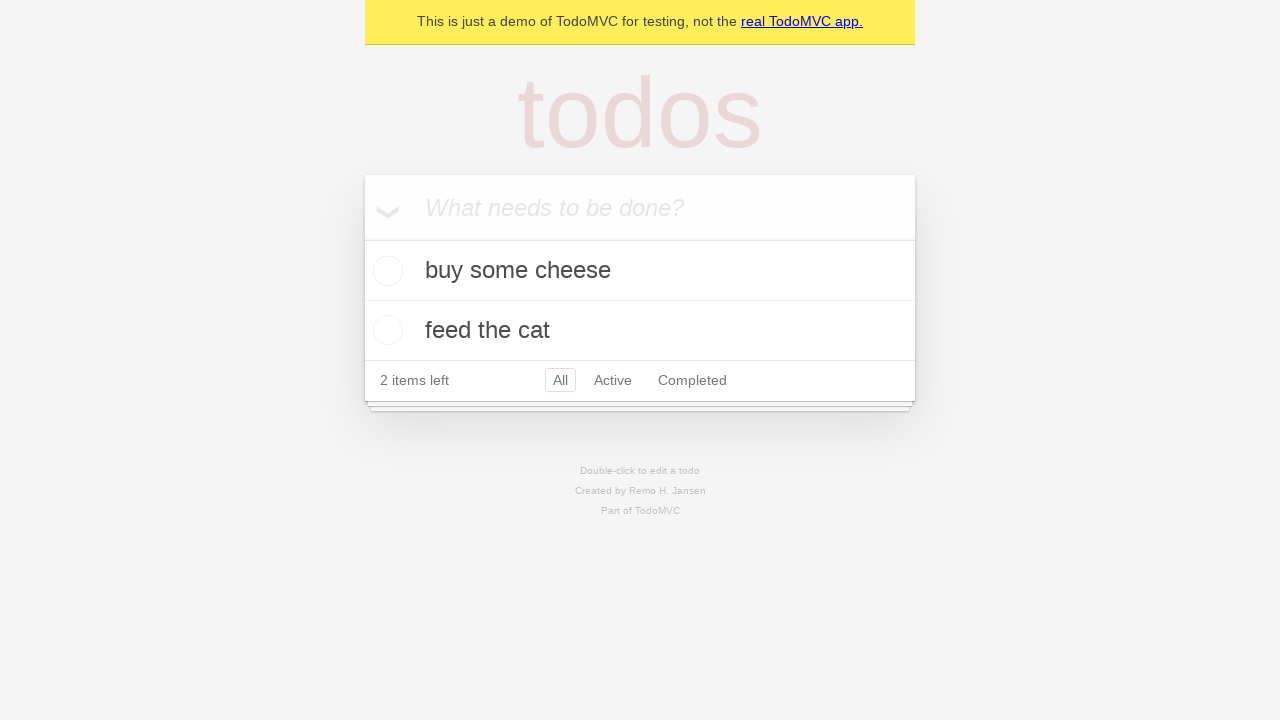

Filled todo input with 'book a doctors appointment' on internal:attr=[placeholder="What needs to be done?"i]
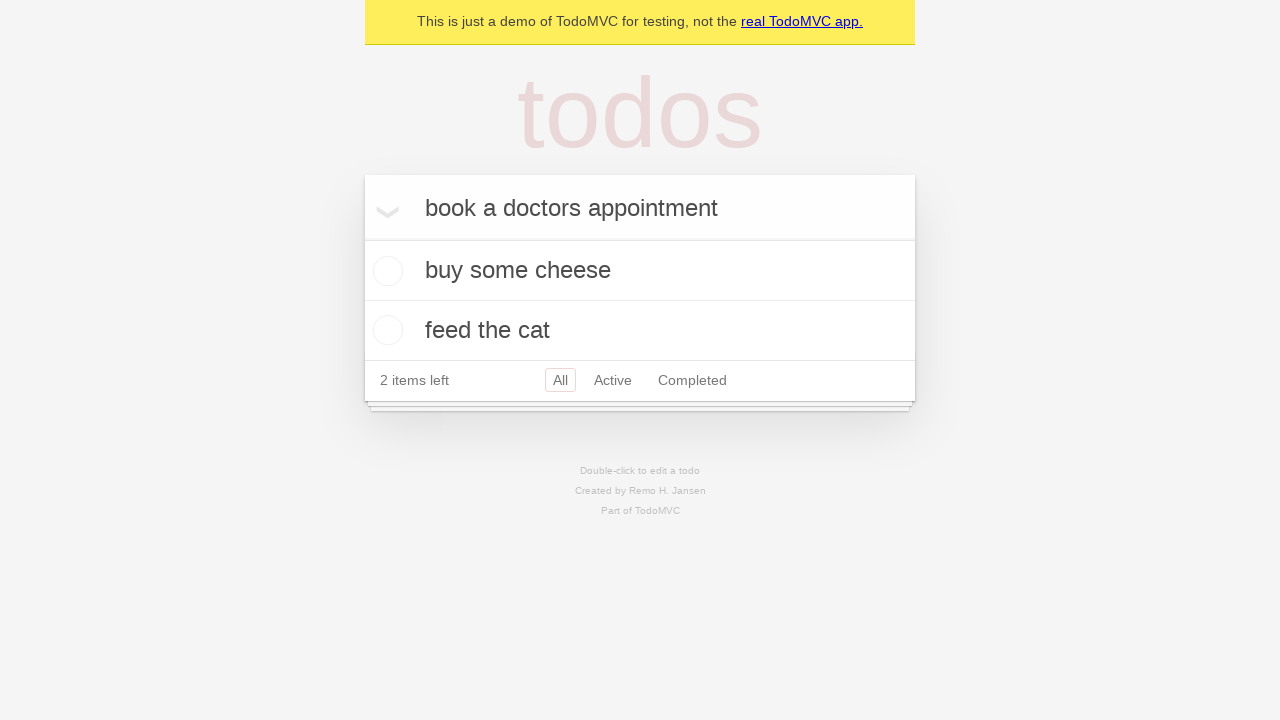

Pressed Enter to add third todo on internal:attr=[placeholder="What needs to be done?"i]
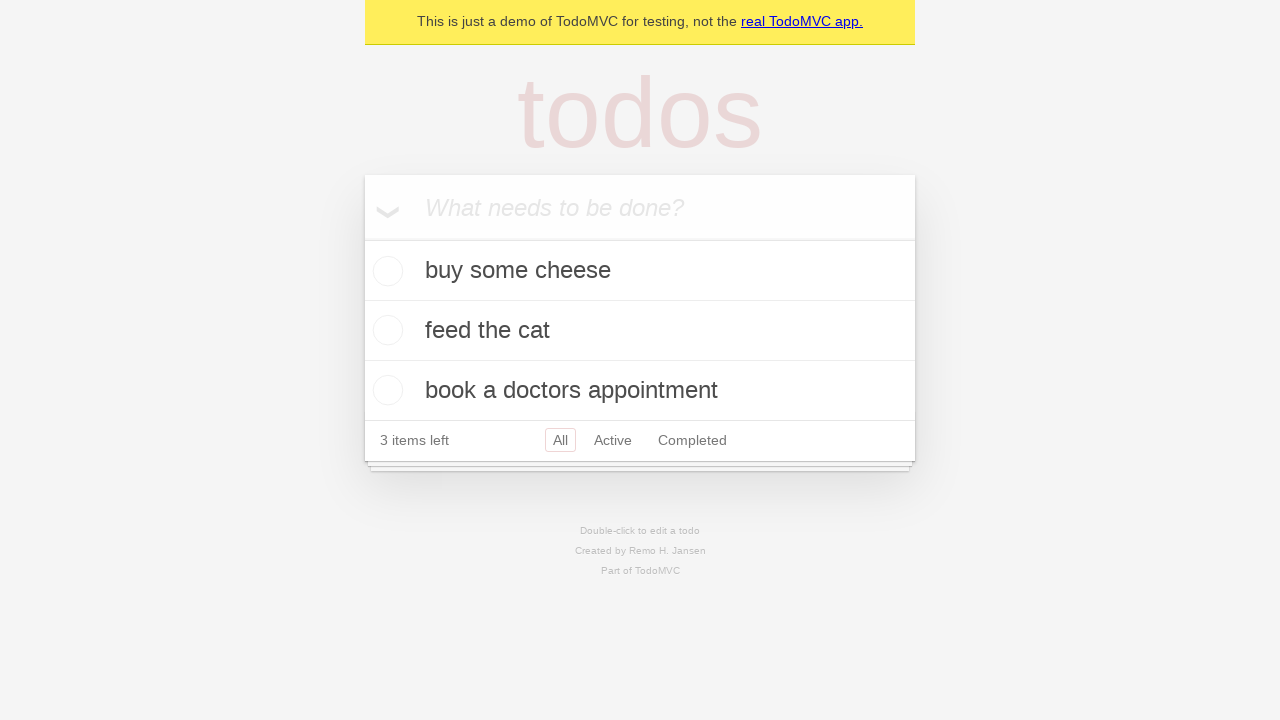

Checked the first todo item as completed at (385, 271) on .todo-list li .toggle >> nth=0
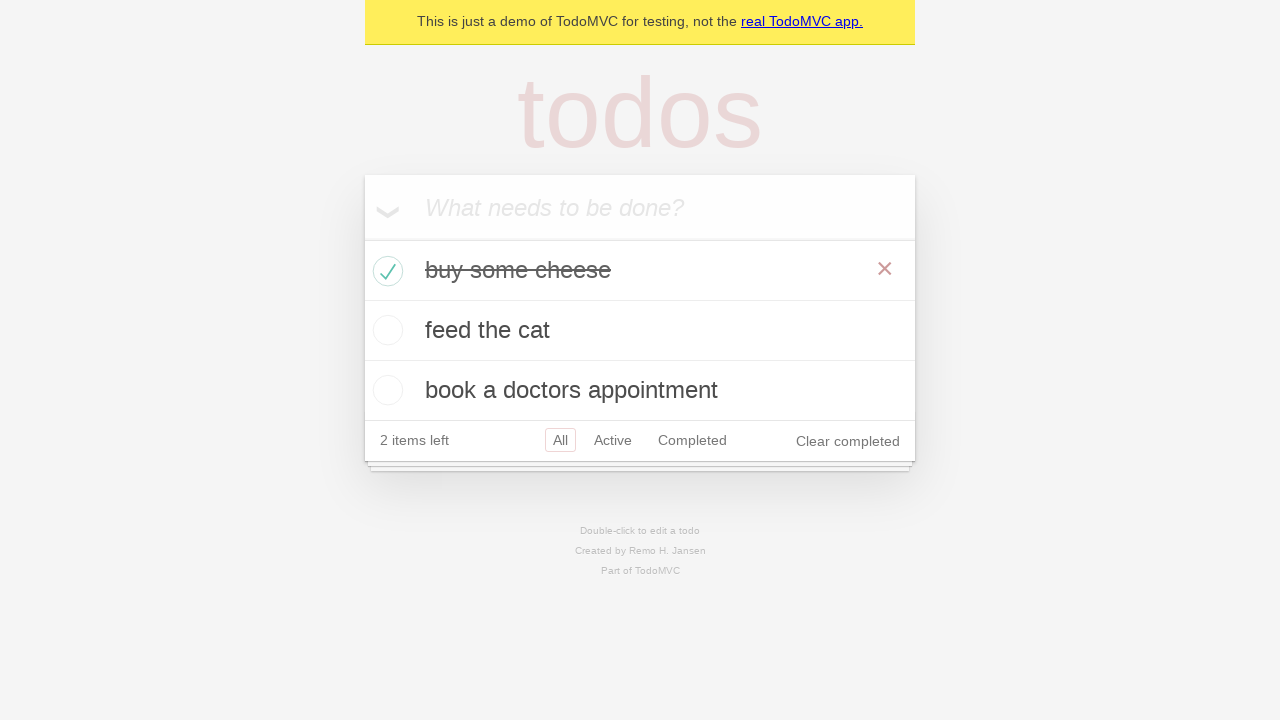

Clear completed button appeared after marking item complete
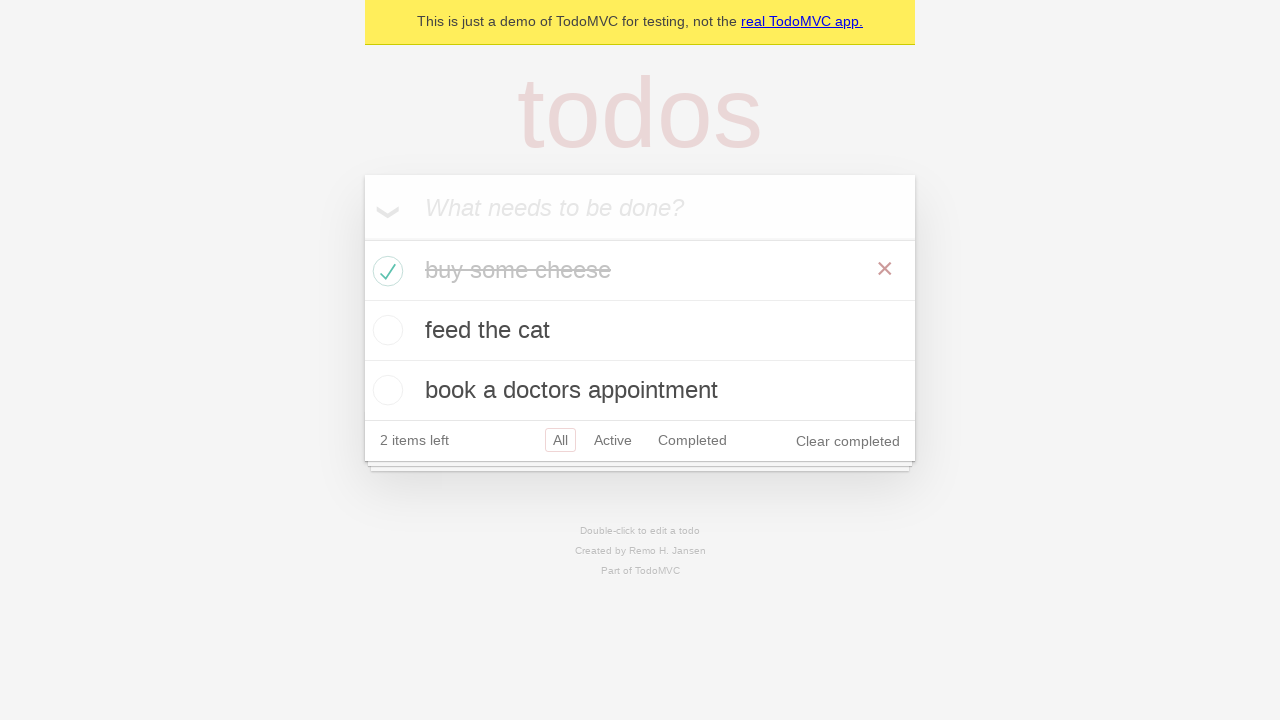

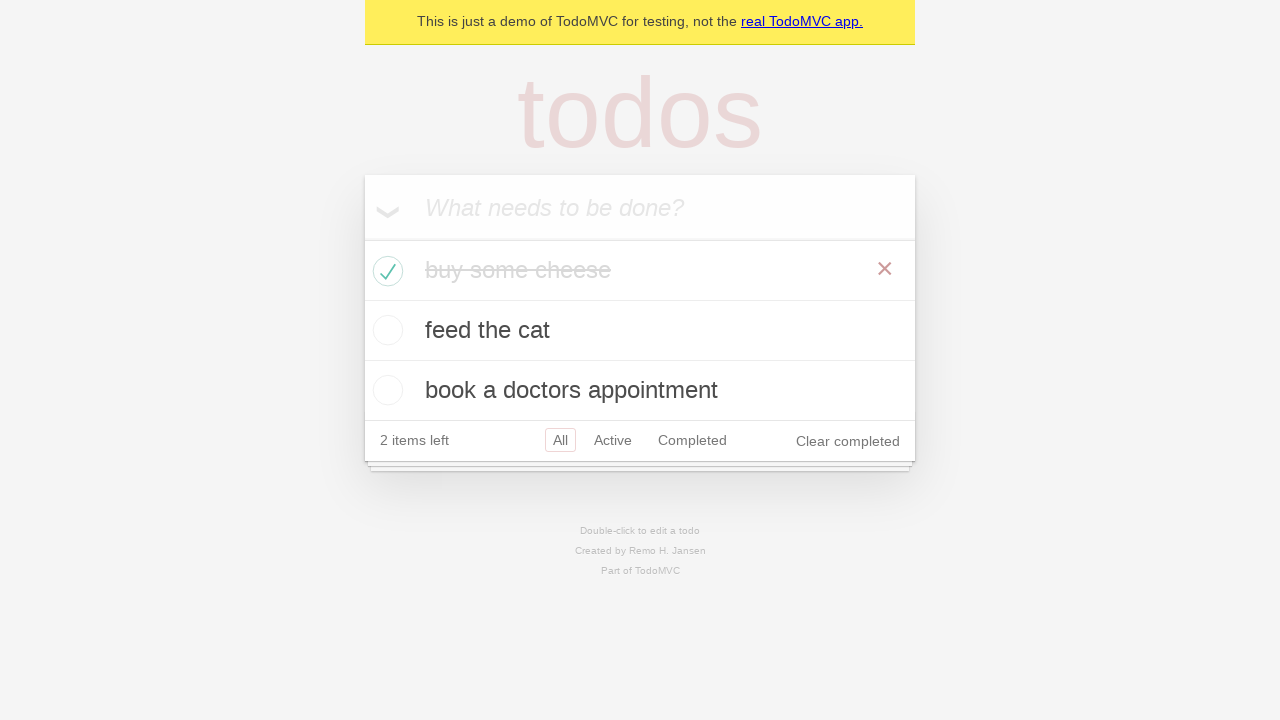